Tests form submission with valid name "Pedro" and number "0", expecting an error alert for invalid number.

Starting URL: https://sauce-form.vercel.app/

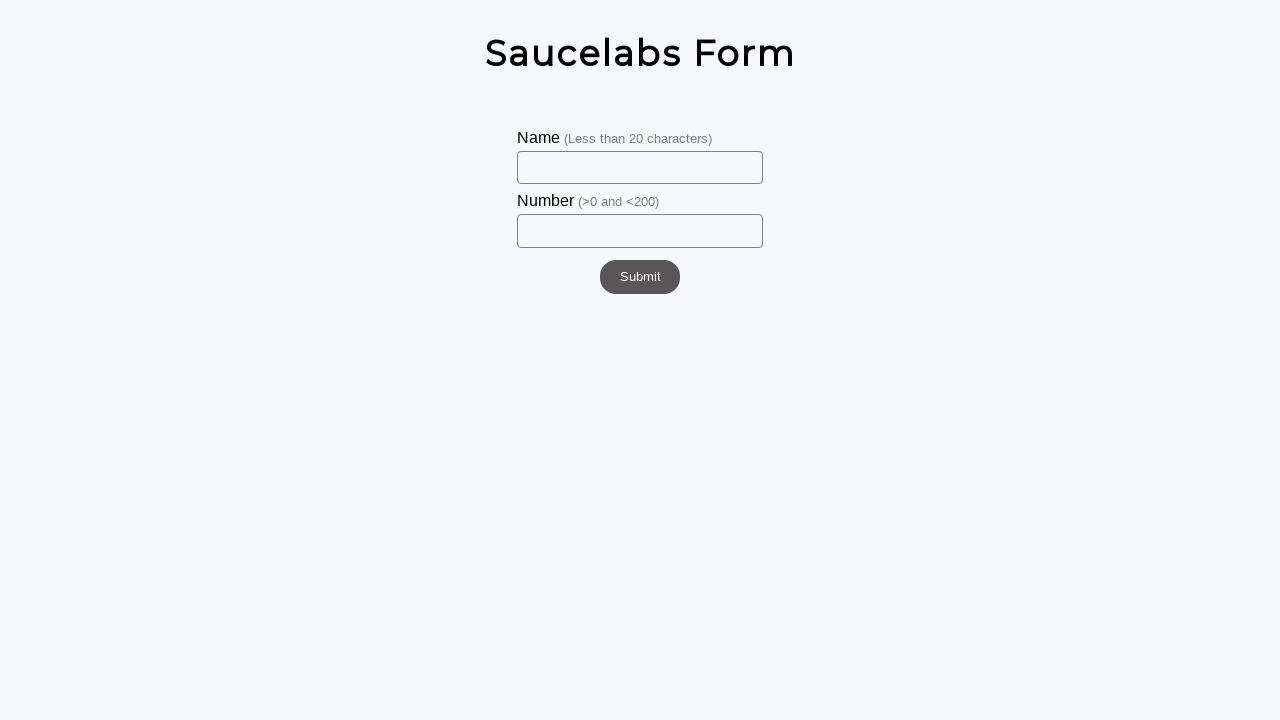

Filled name field with 'Pedro' on #name
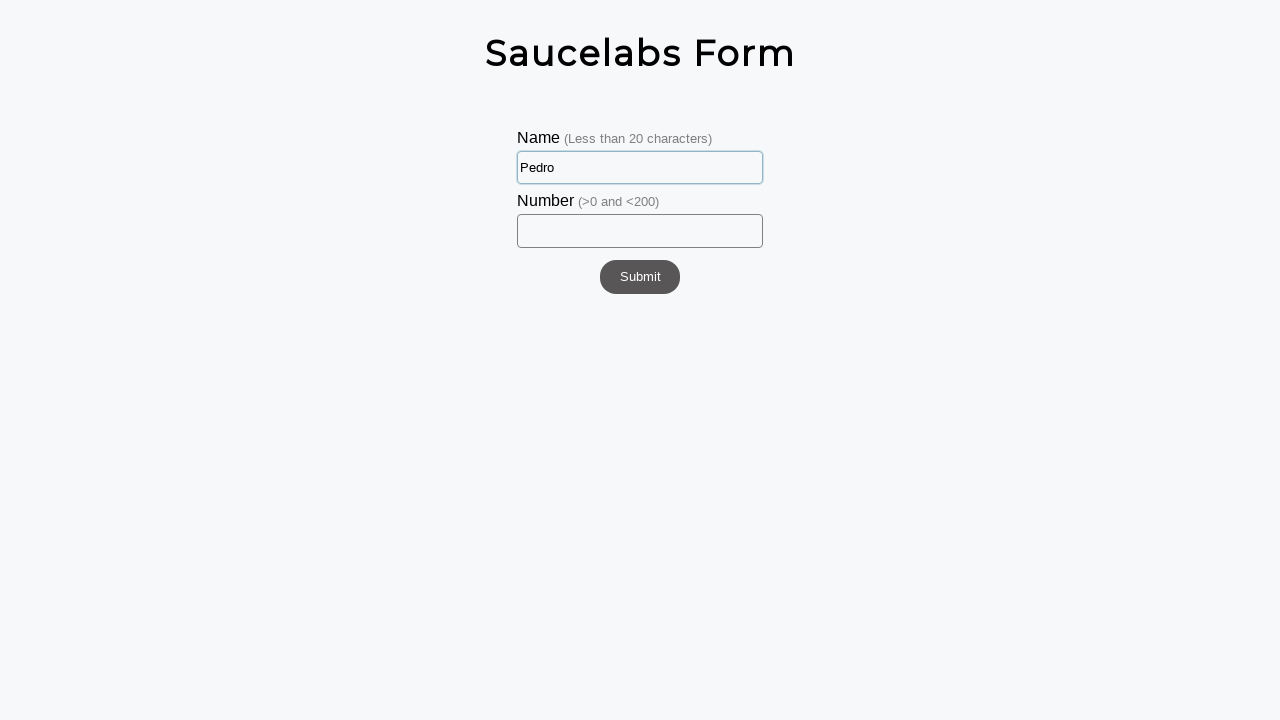

Filled number field with '0' on #number
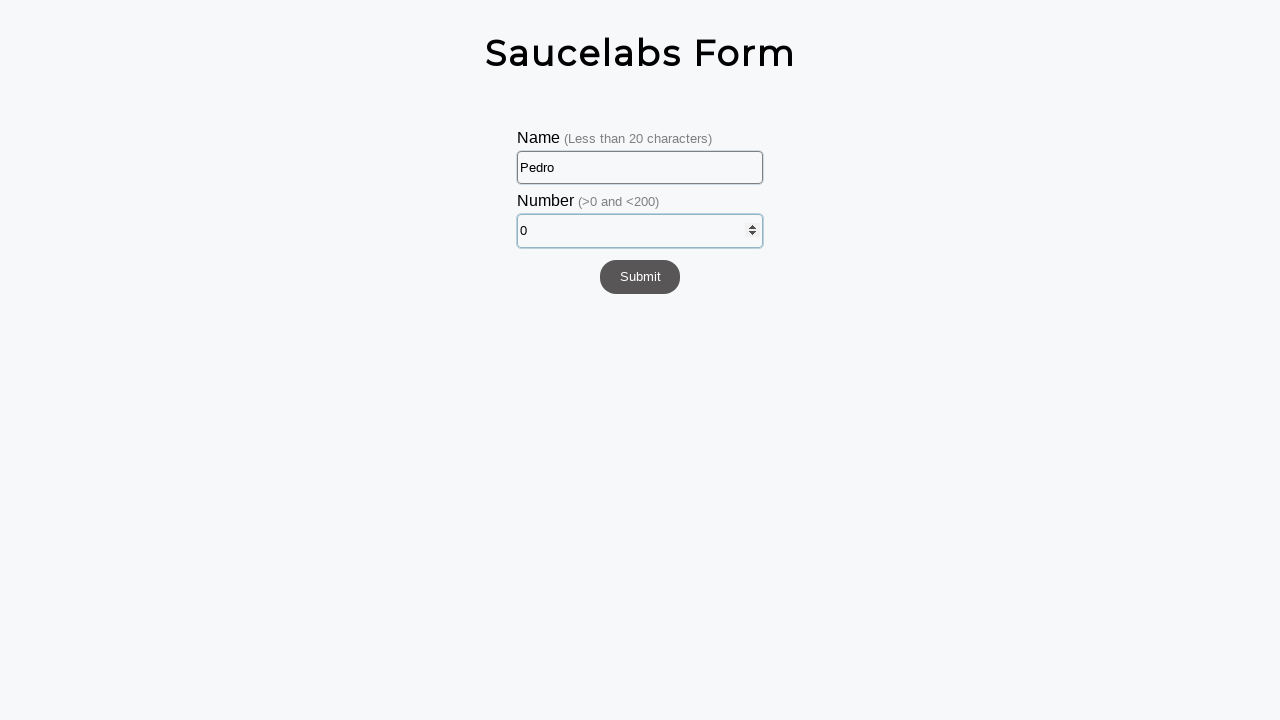

Clicked submit button to submit form at (640, 277) on #submit
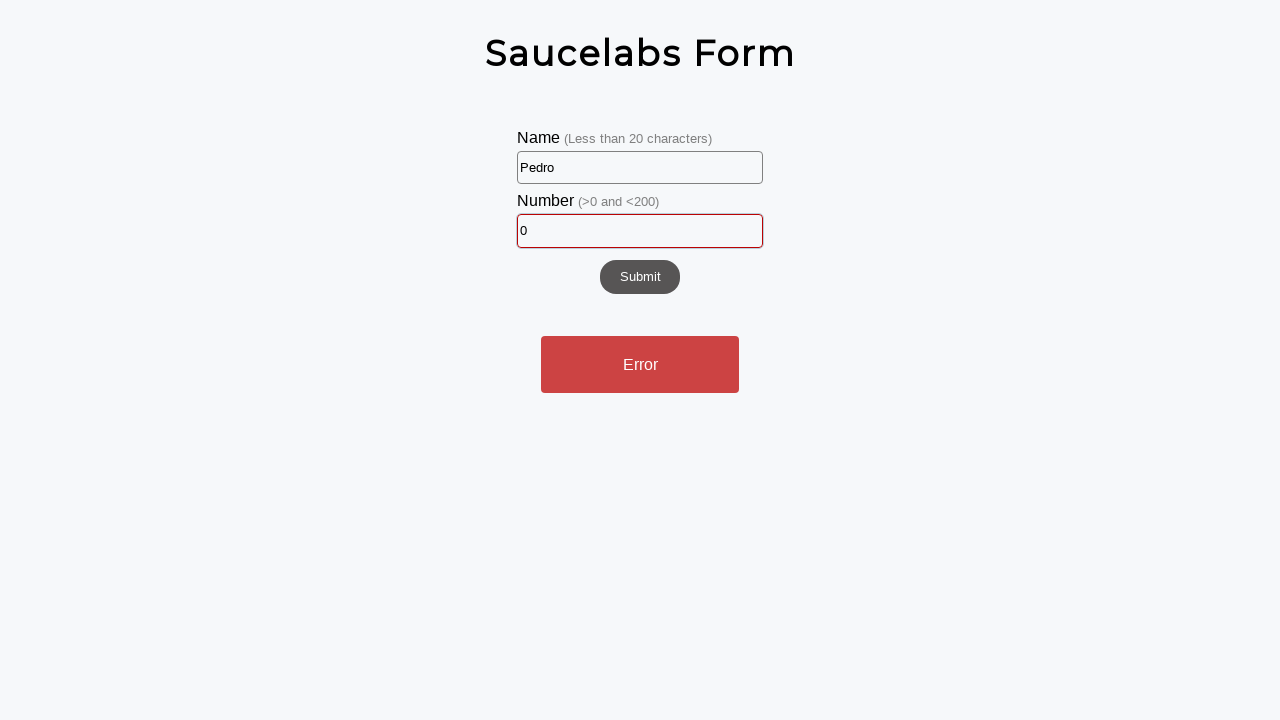

Error alert appeared for invalid number
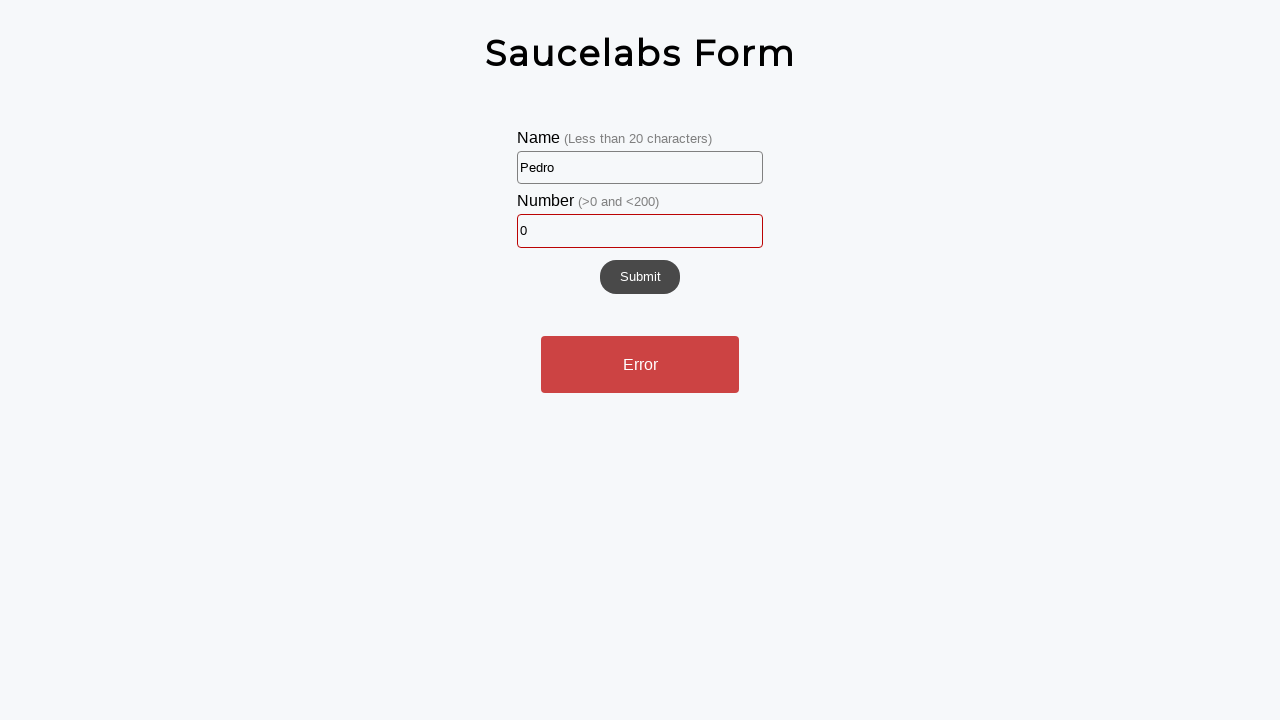

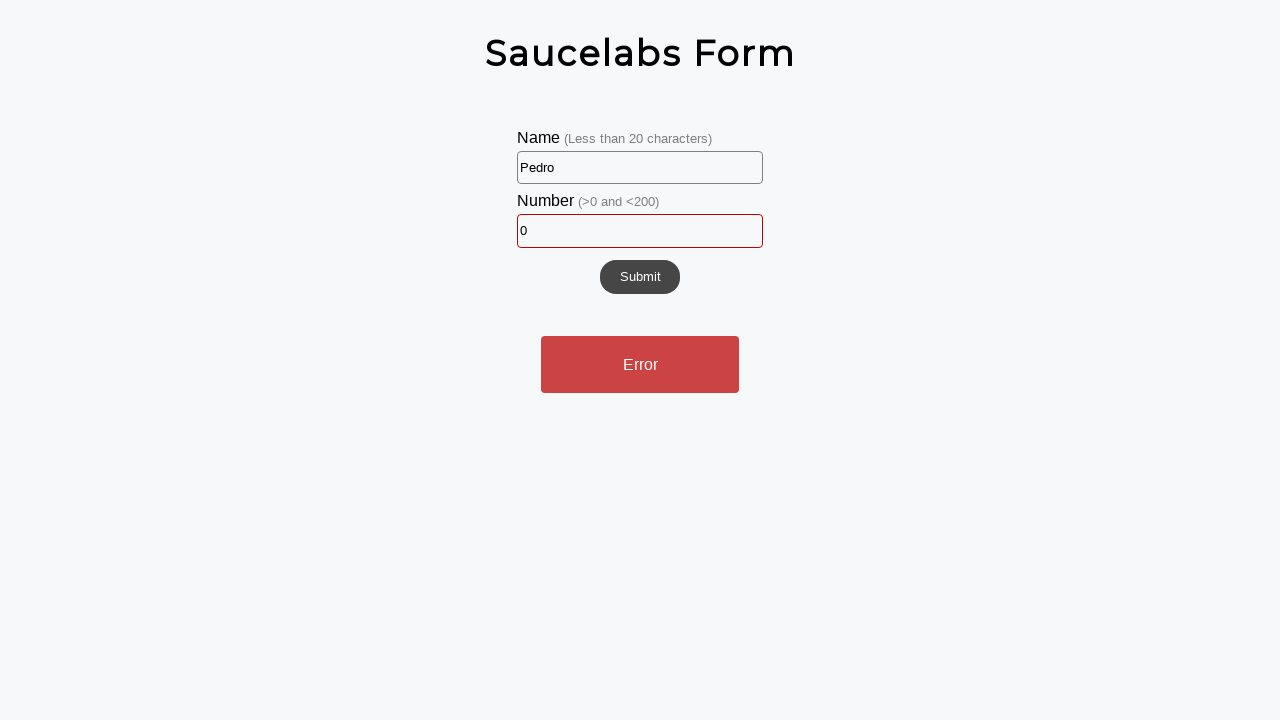